Tests checkbox interaction by clicking on a favorite food checkbox and verifying it is selected

Starting URL: https://wcaquino.me/selenium/componentes.html

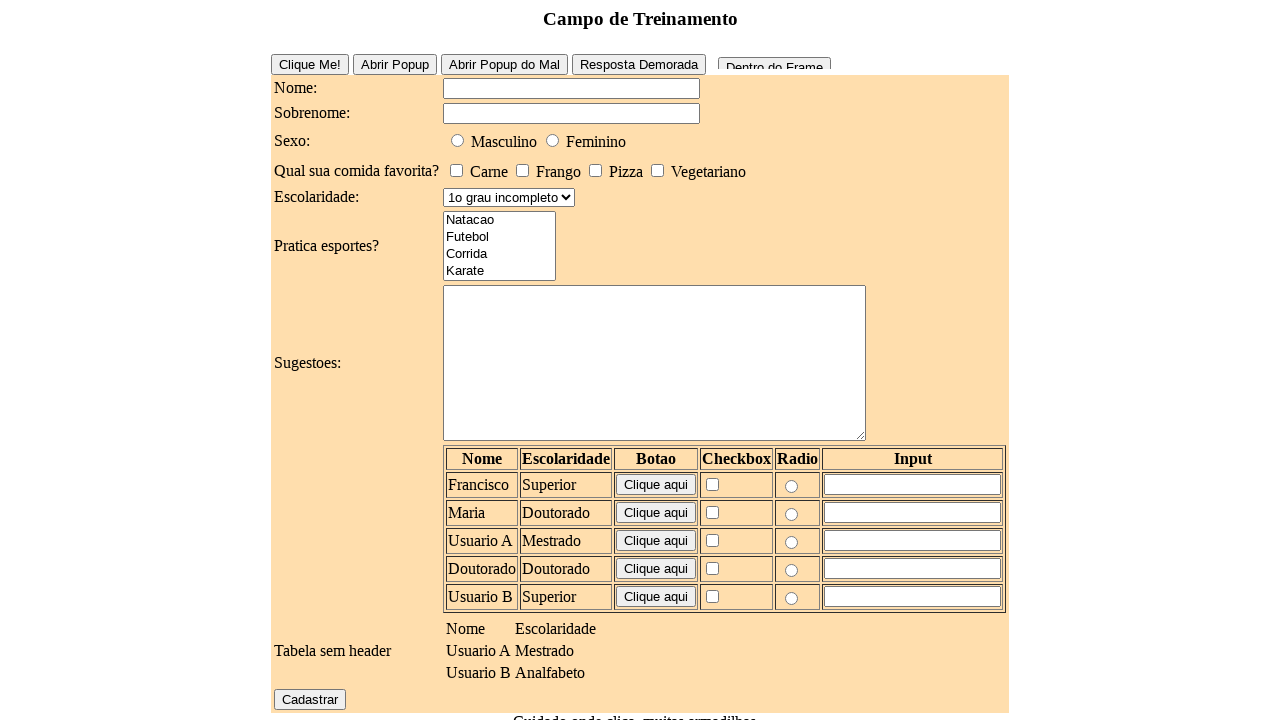

Clicked on favorite food checkbox (Pizza) at (456, 170) on #elementosForm\:comidaFavorita\:0
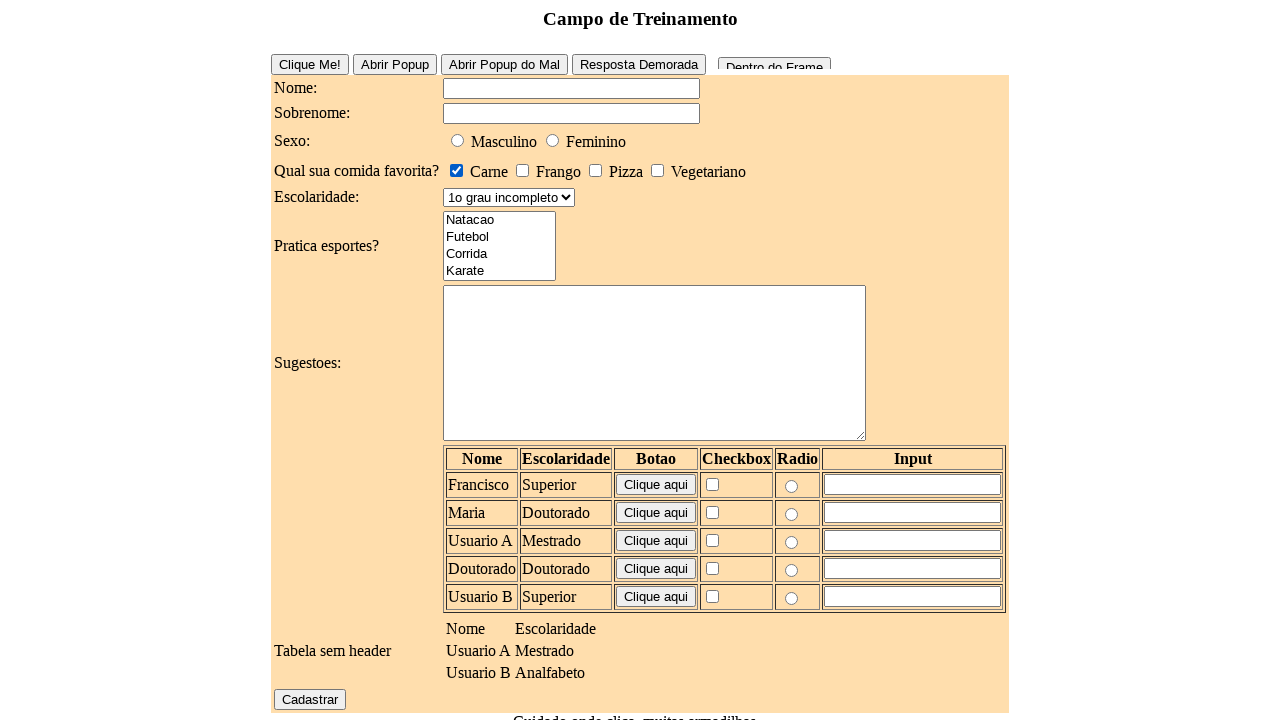

Verified that the favorite food checkbox is selected
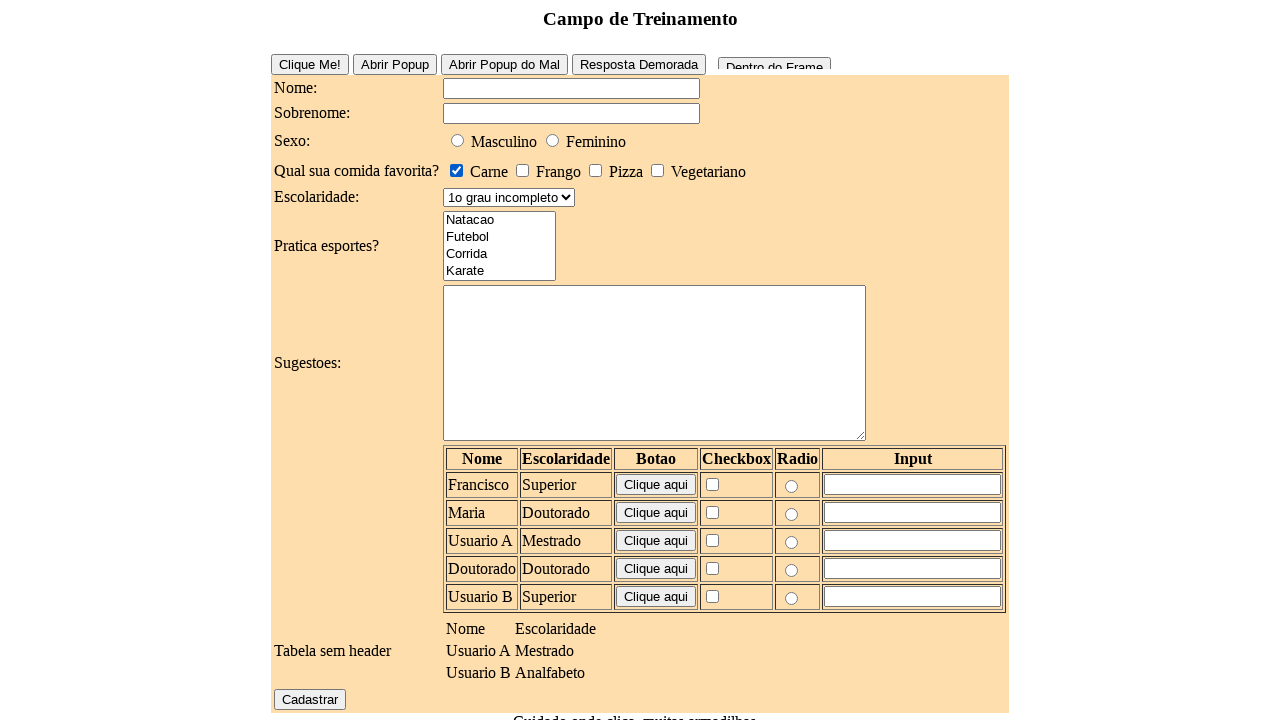

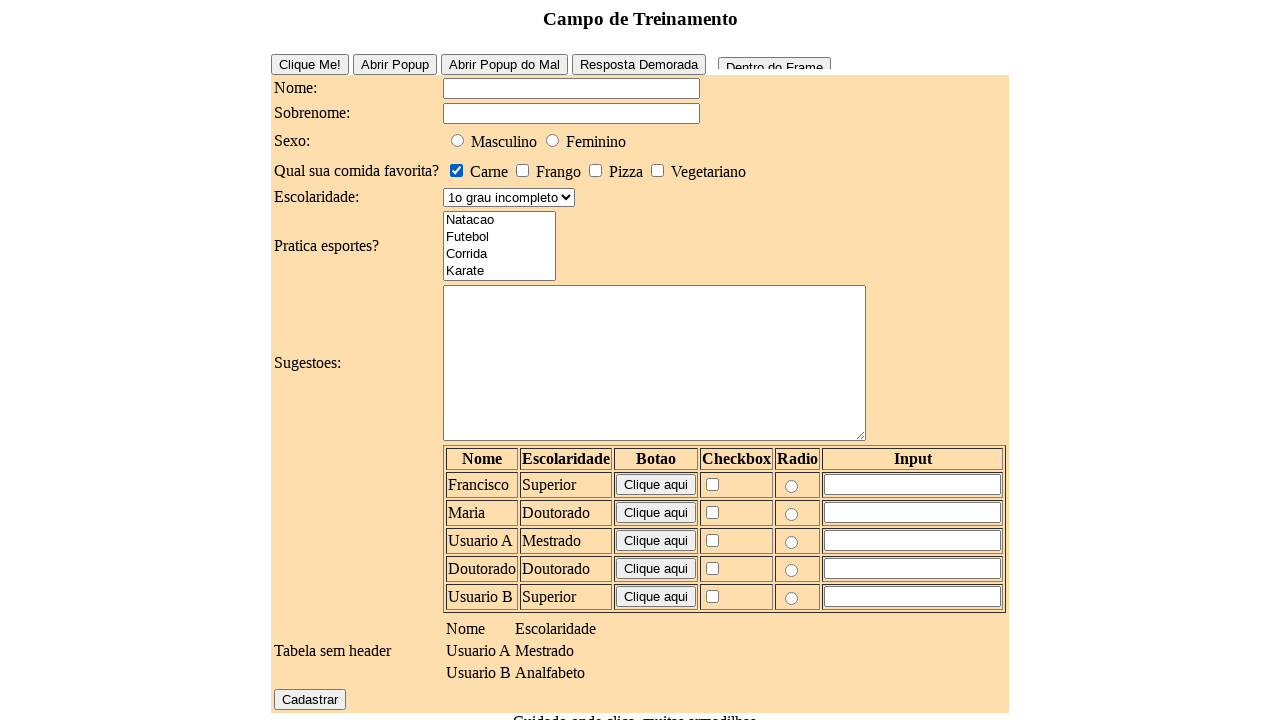